Tests JavaScript-based navigation and page information retrieval, including navigating to a URL, getting page title and URL, and performing browser history navigation (back, forward, refresh)

Starting URL: https://www.selenium.dev/

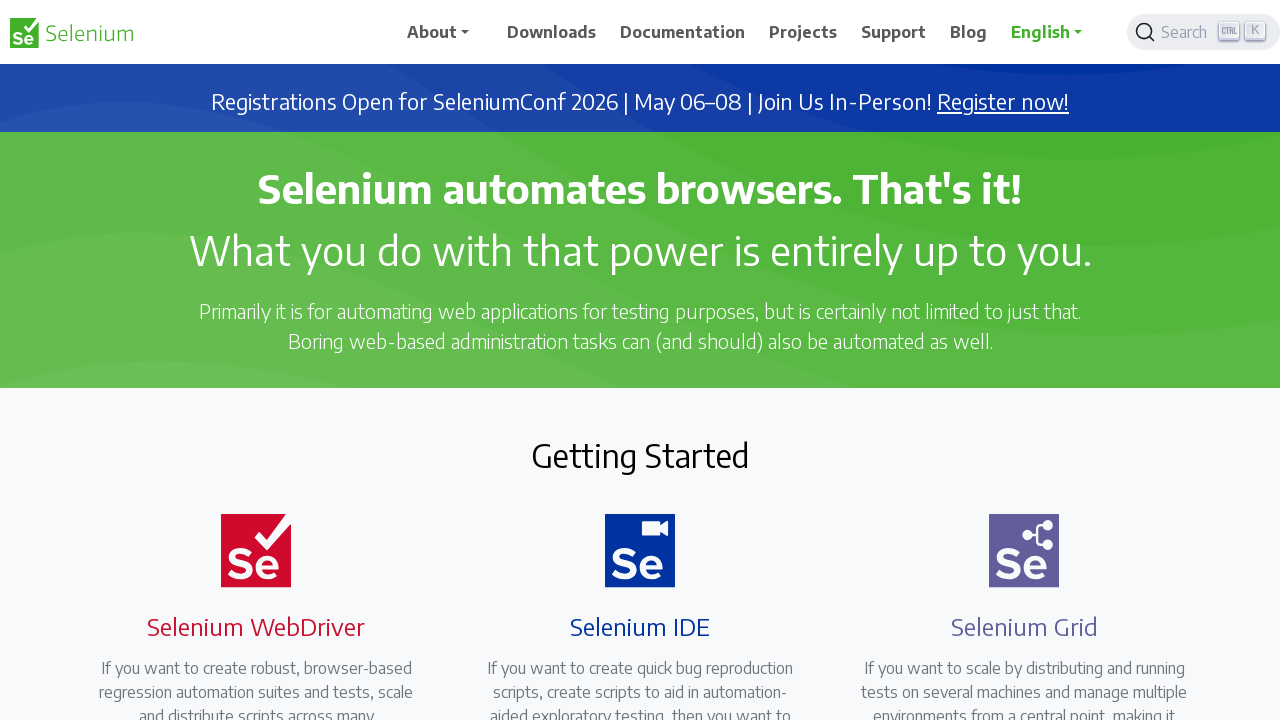

Retrieved page title using JavaScript: Selenium
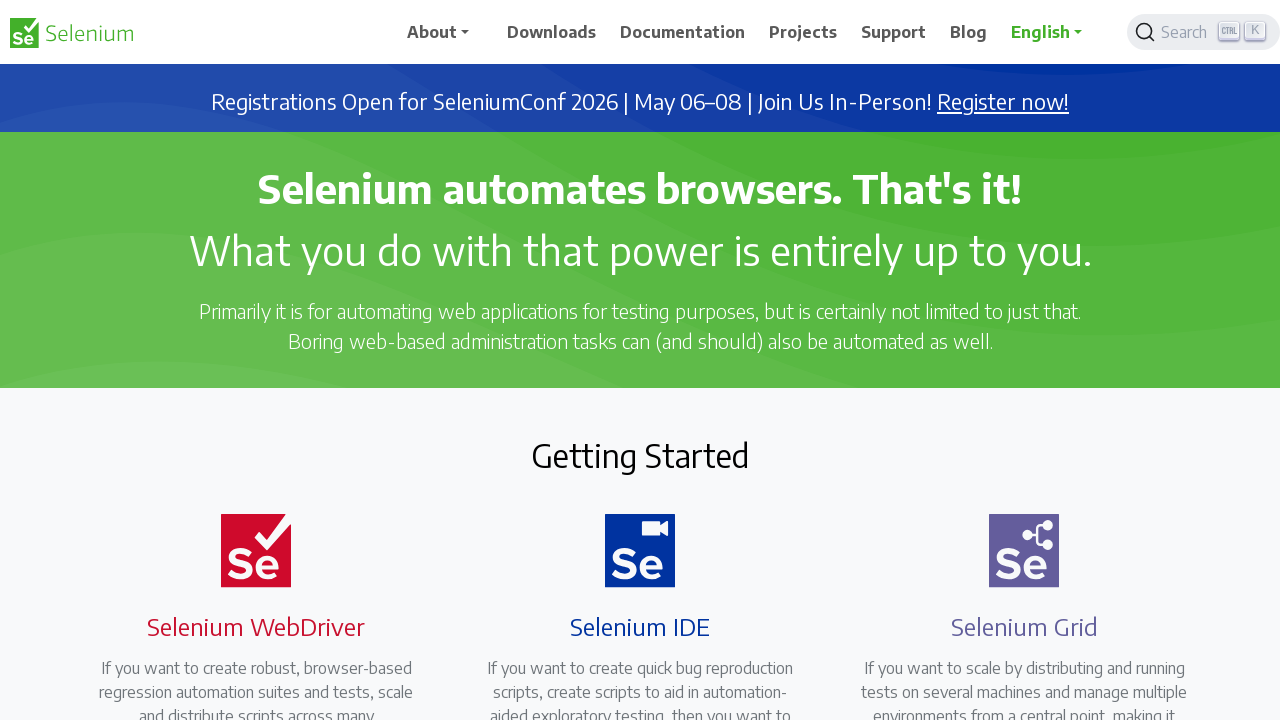

Retrieved page URL using JavaScript: https://www.selenium.dev/
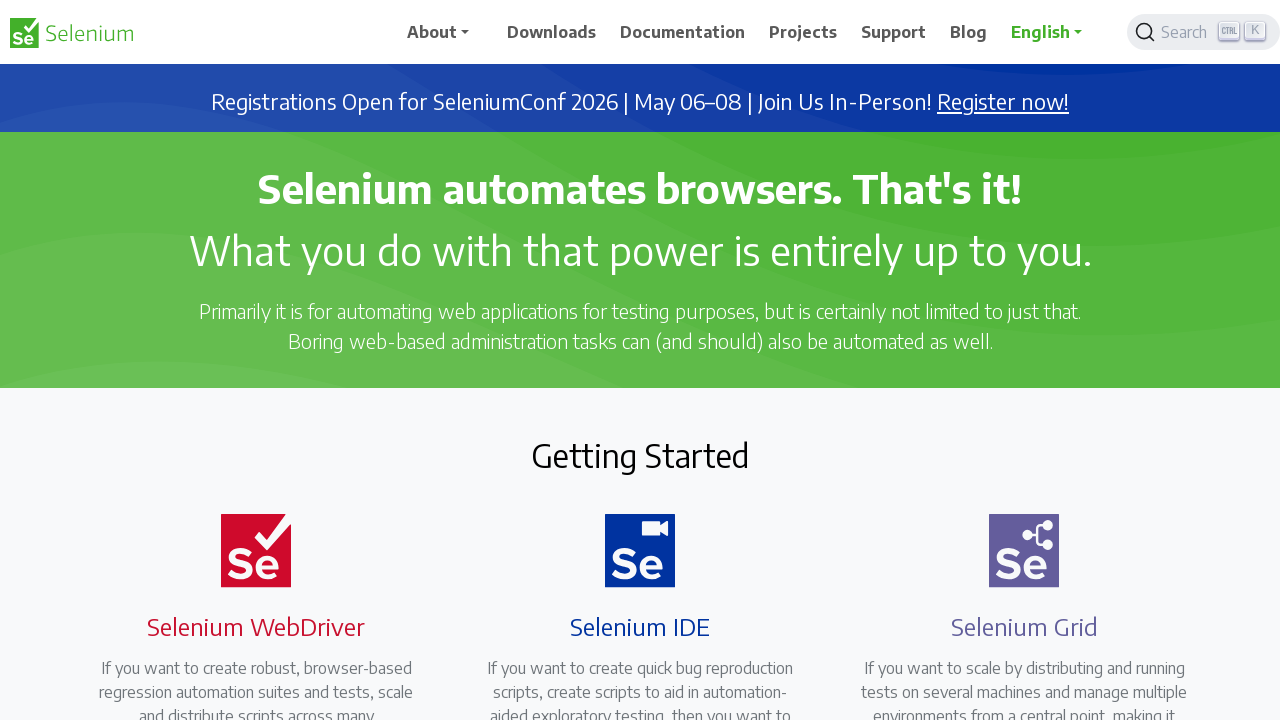

Navigated back using JavaScript history.back()
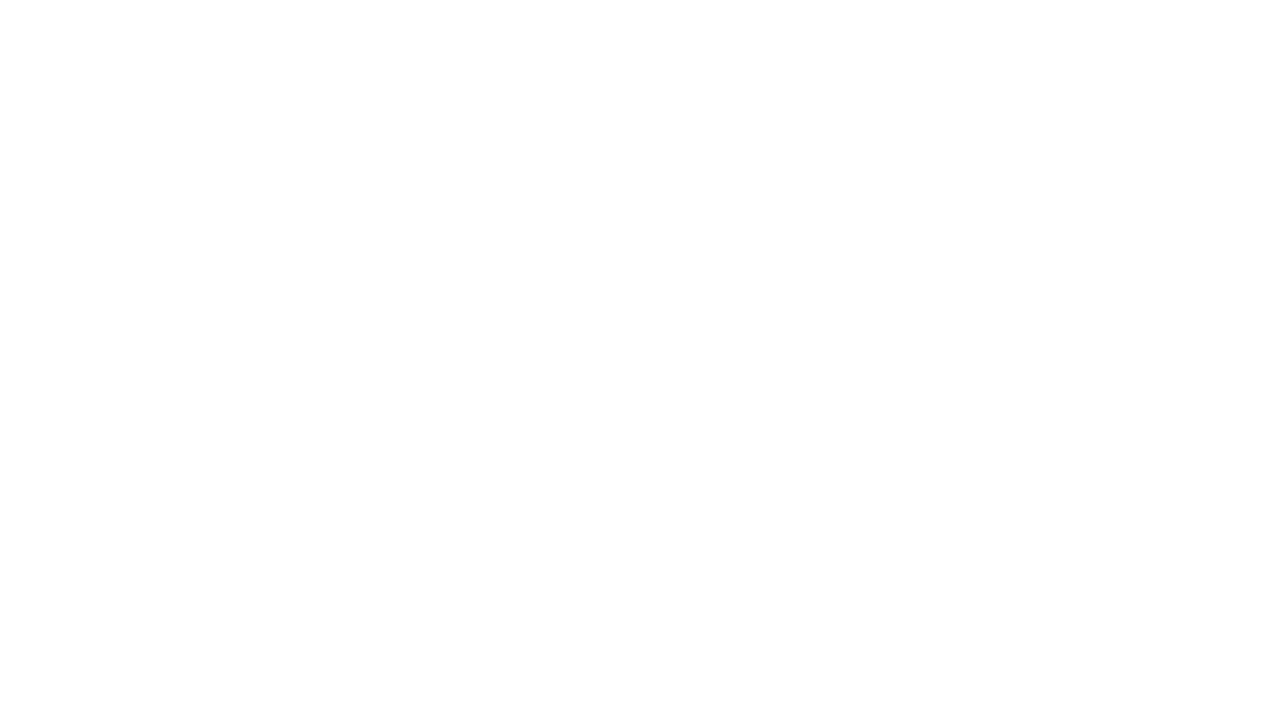

Waited 2000ms for page to load after back navigation
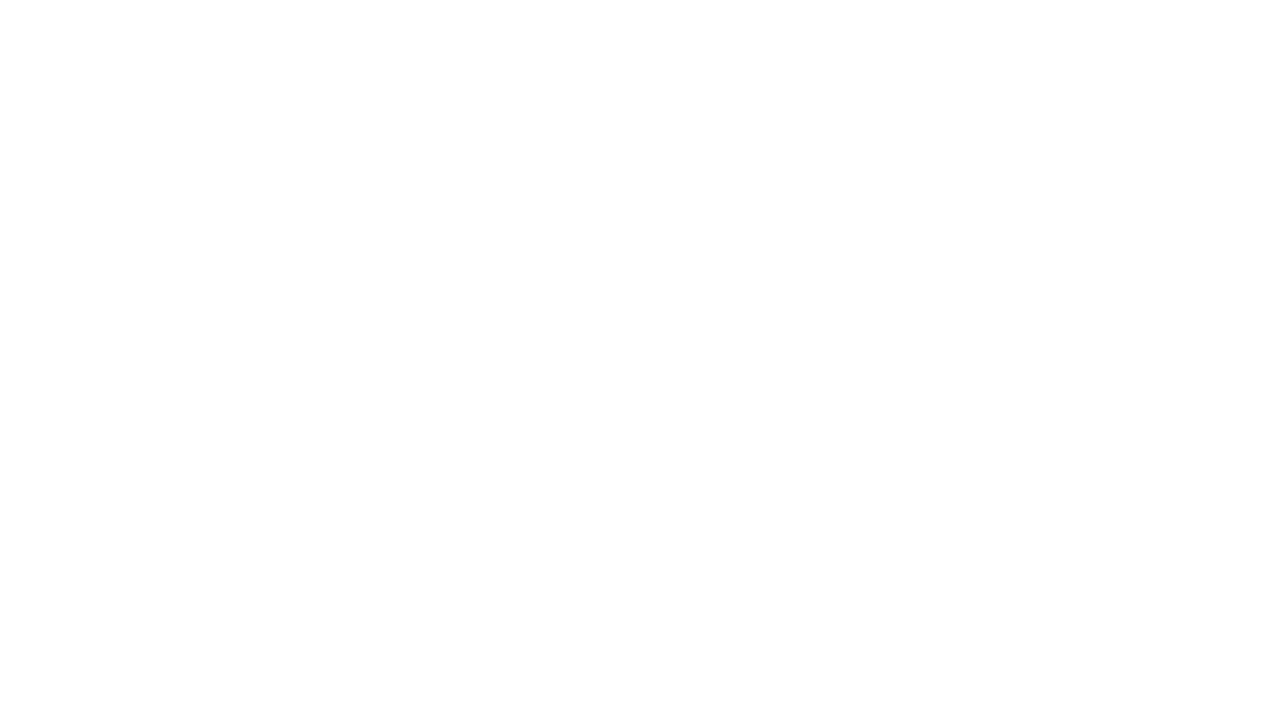

Navigated forward using JavaScript history.forward()
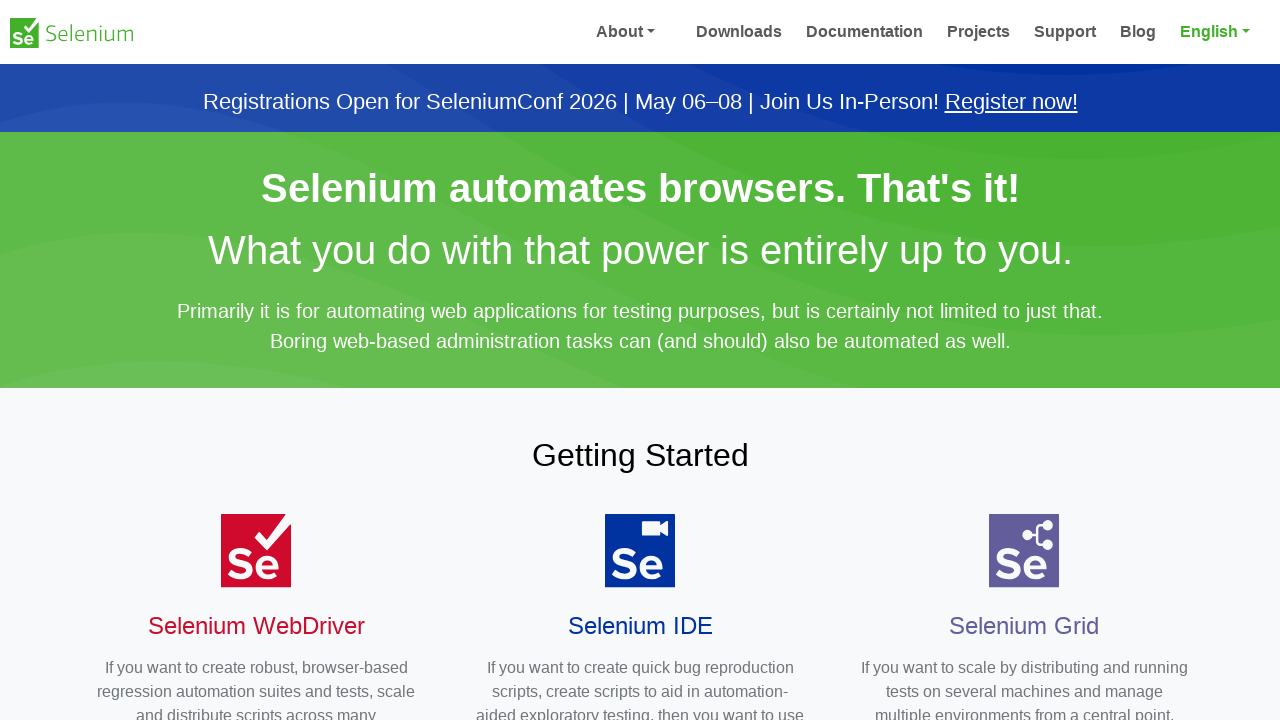

Waited 2000ms for page to load after forward navigation
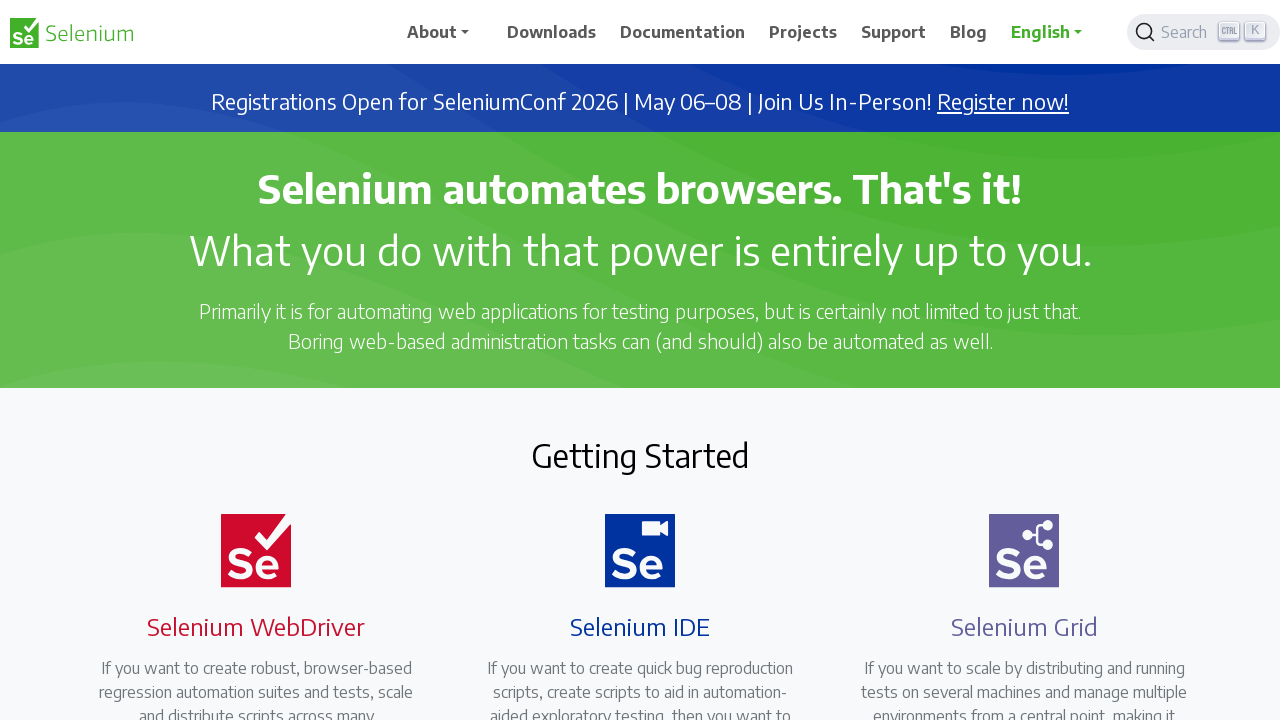

Refreshed page using JavaScript history.go(0)
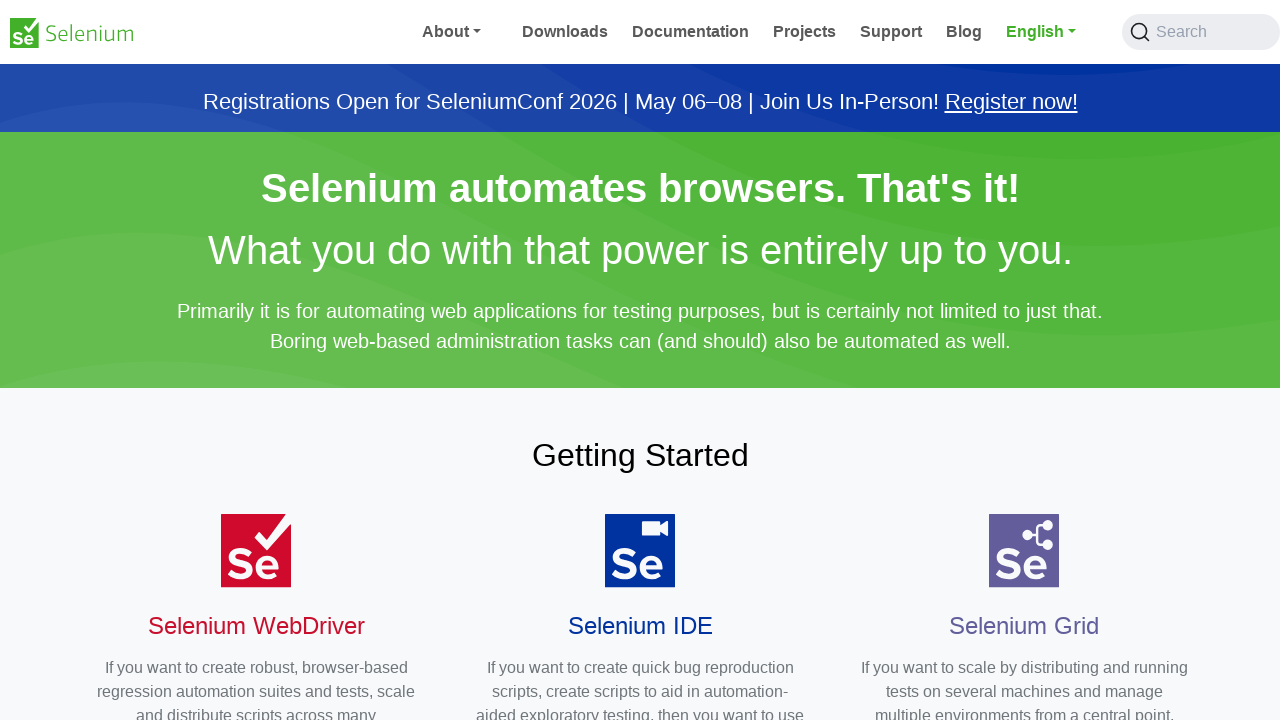

Waited 2000ms for page to finish refreshing
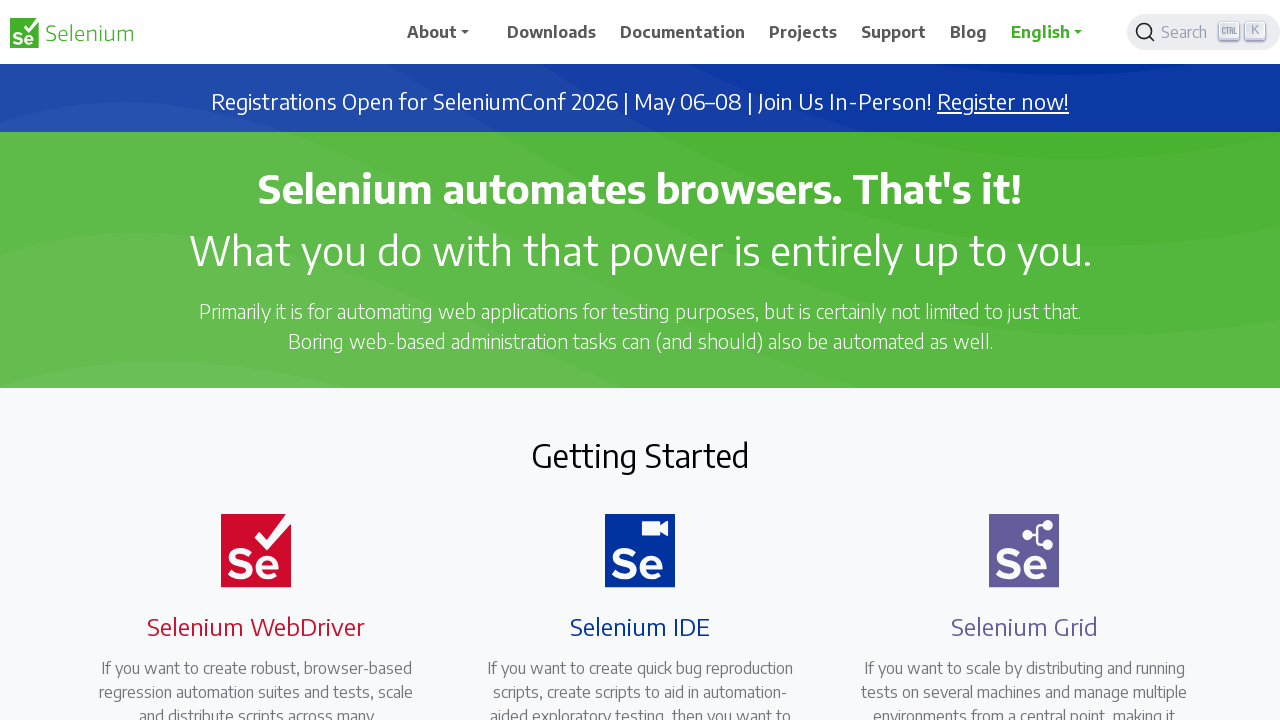

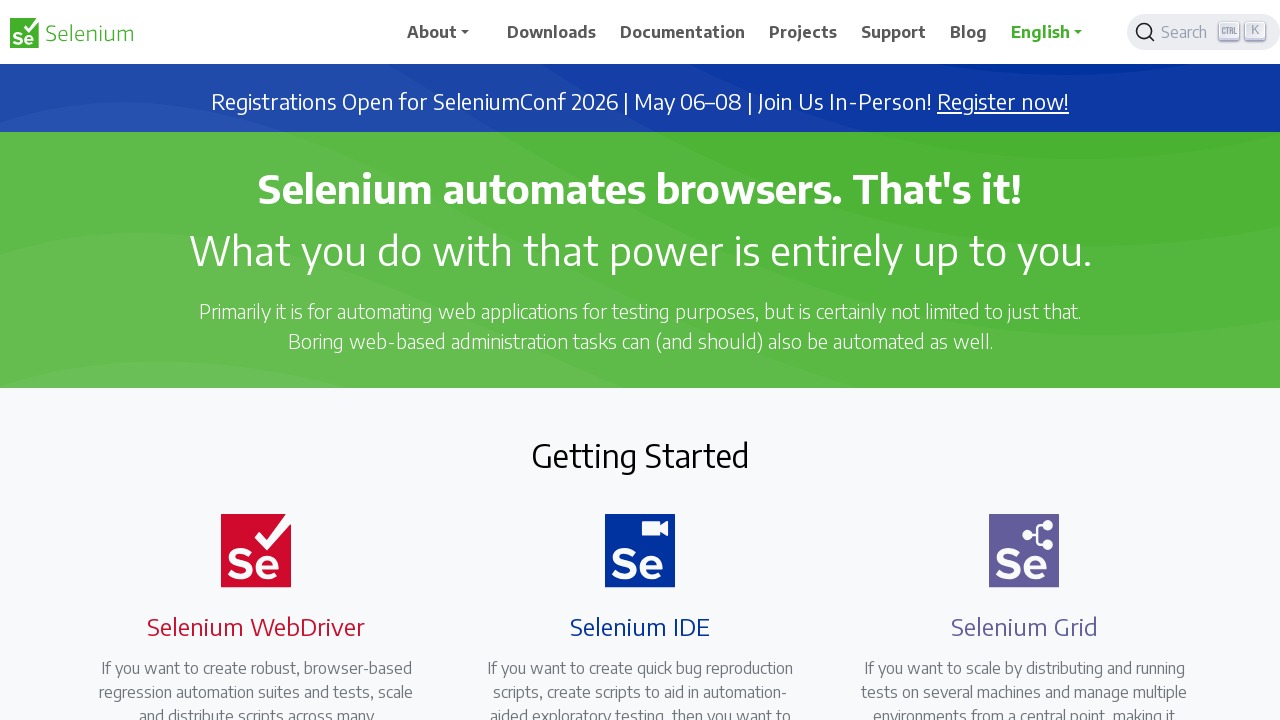